Tests the highlight result functionality by clicking leave vowels button followed by the highlight/success button

Starting URL: https://rioran.github.io/ru_vowels_filter/main.html

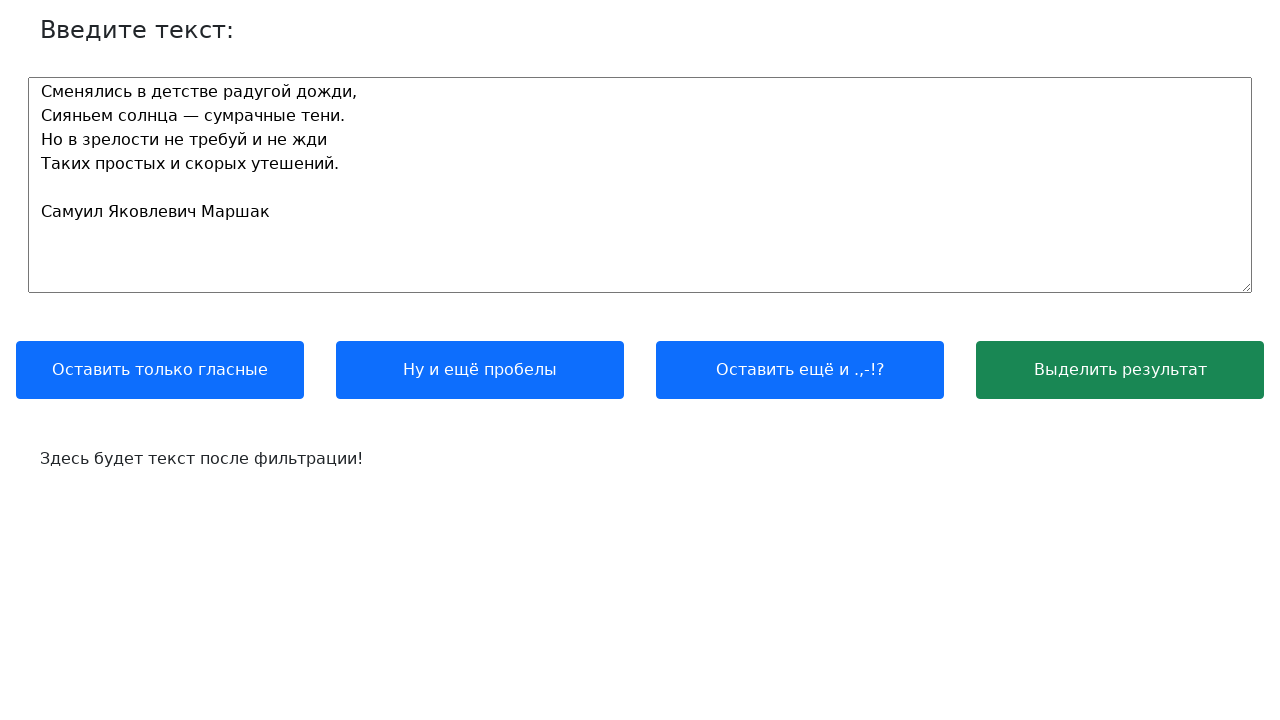

Waited for first button (leave vowels) to load
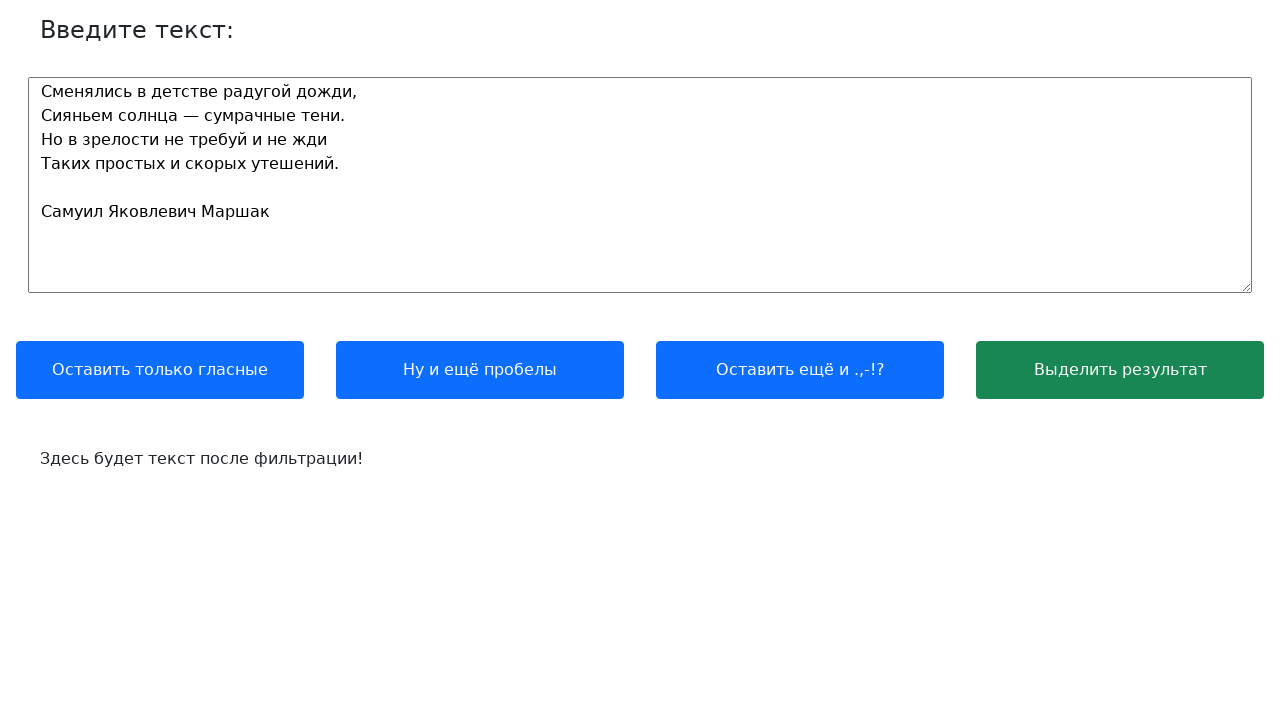

Clicked 'leave vowels' button at (160, 370) on .btn:nth-child(1)
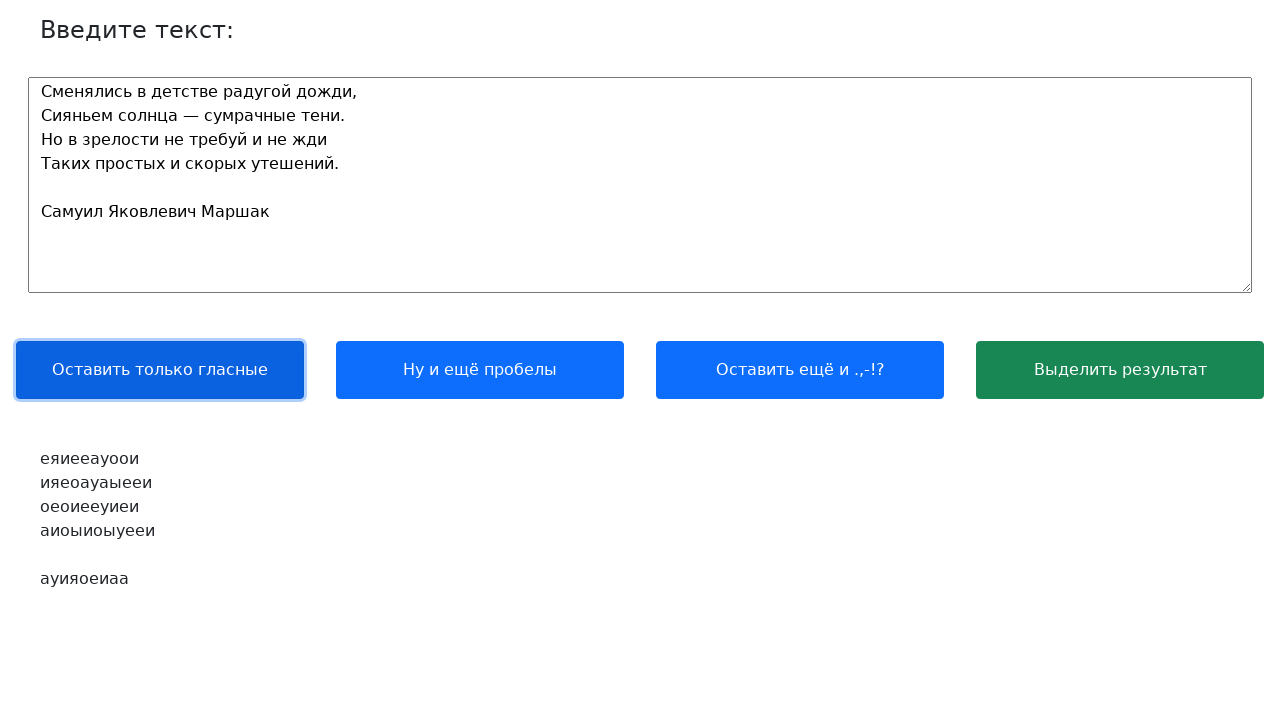

Waited for text output to appear
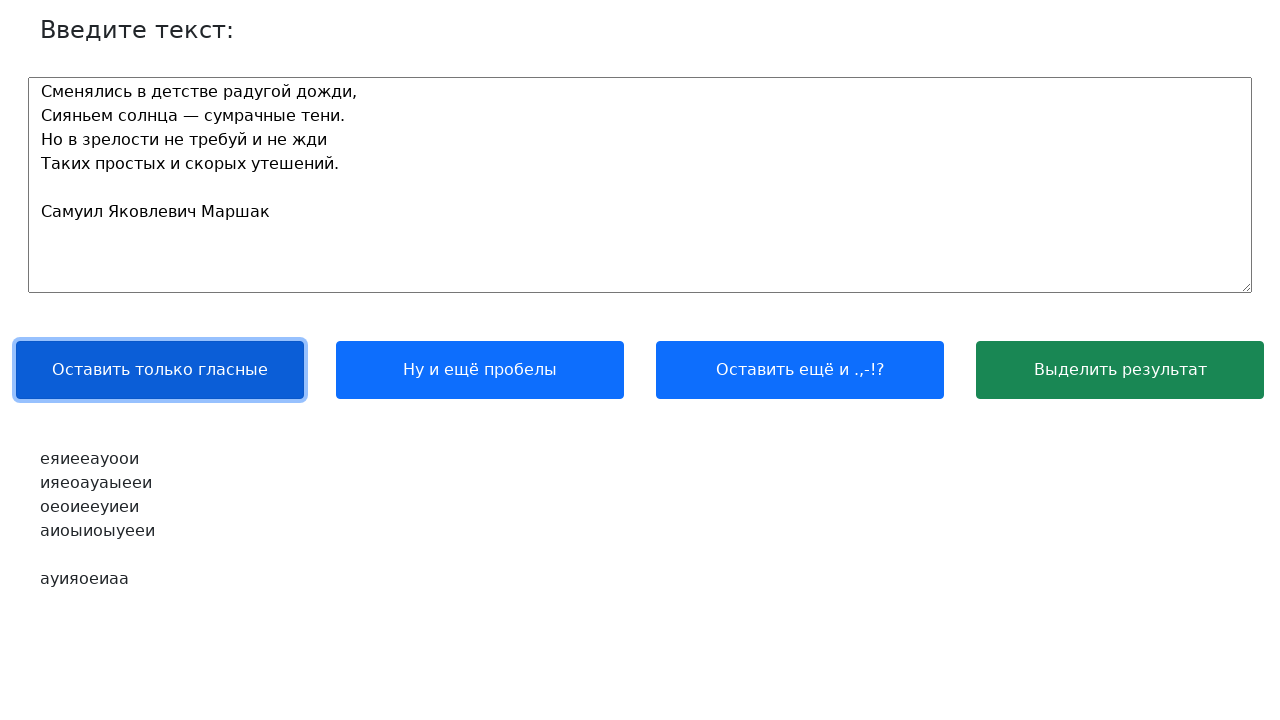

Clicked highlight/success button at (1120, 370) on .btn-success
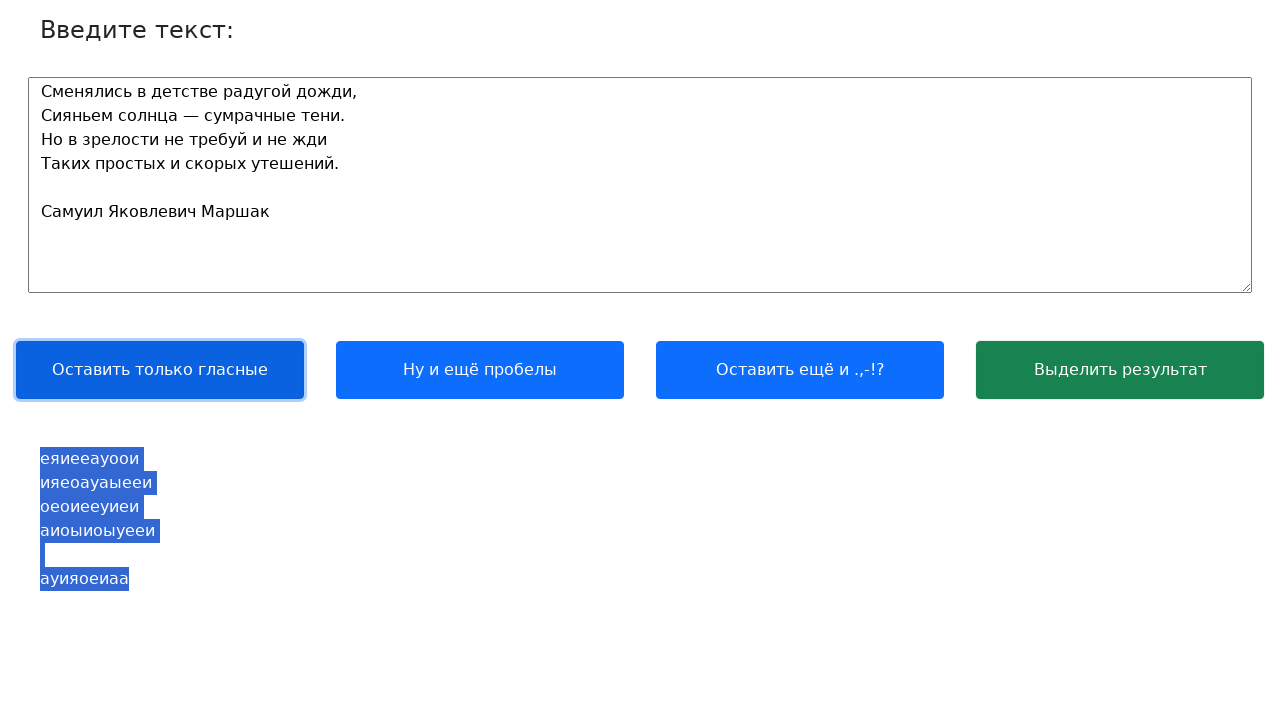

Retrieved text output content
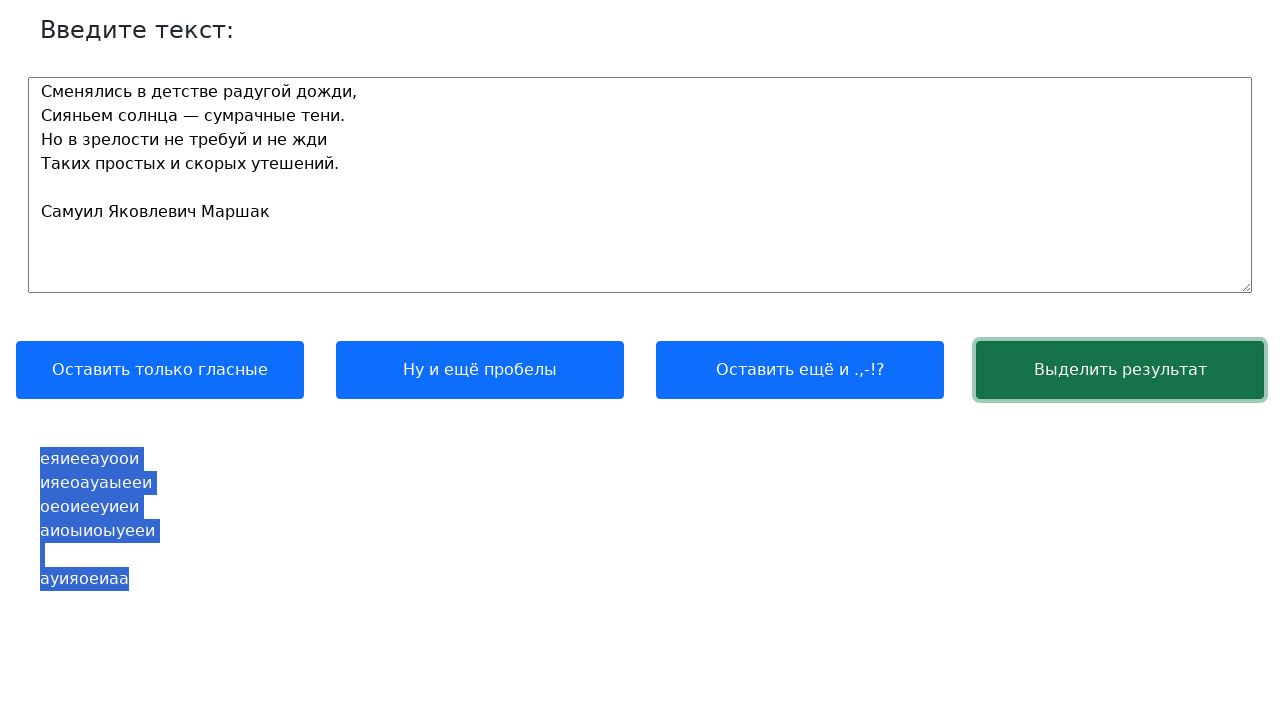

Verified output text is not None
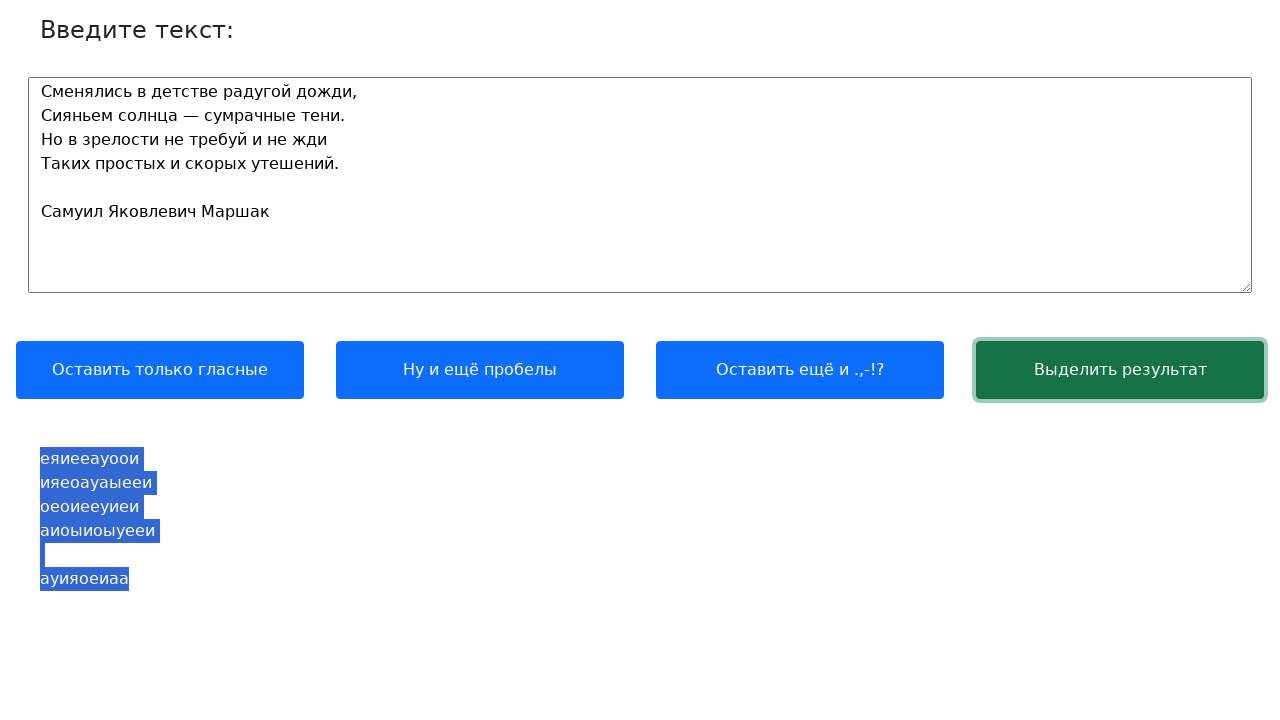

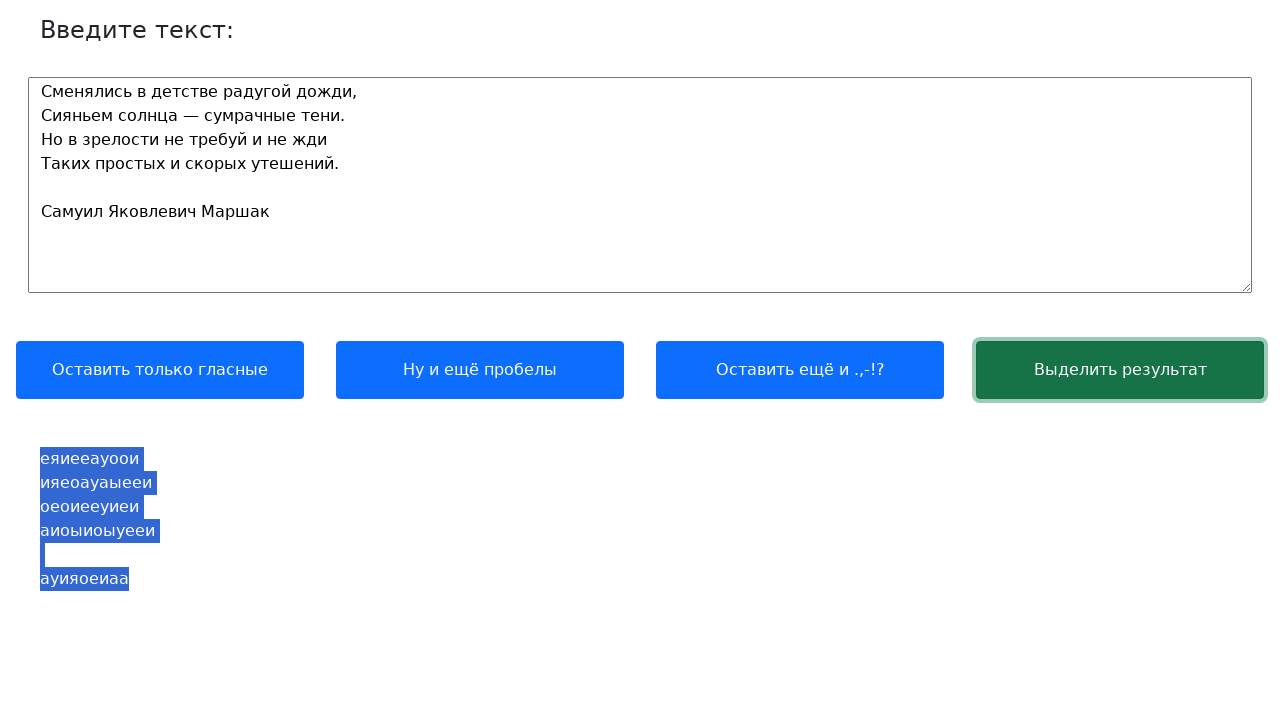